Tests JavaScript alert popup handling on W3Schools by clicking a button to trigger an alert, capturing the alert text, accepting it, and typing the captured text into a textarea

Starting URL: http://www.w3schools.com/js/js_popup.asp

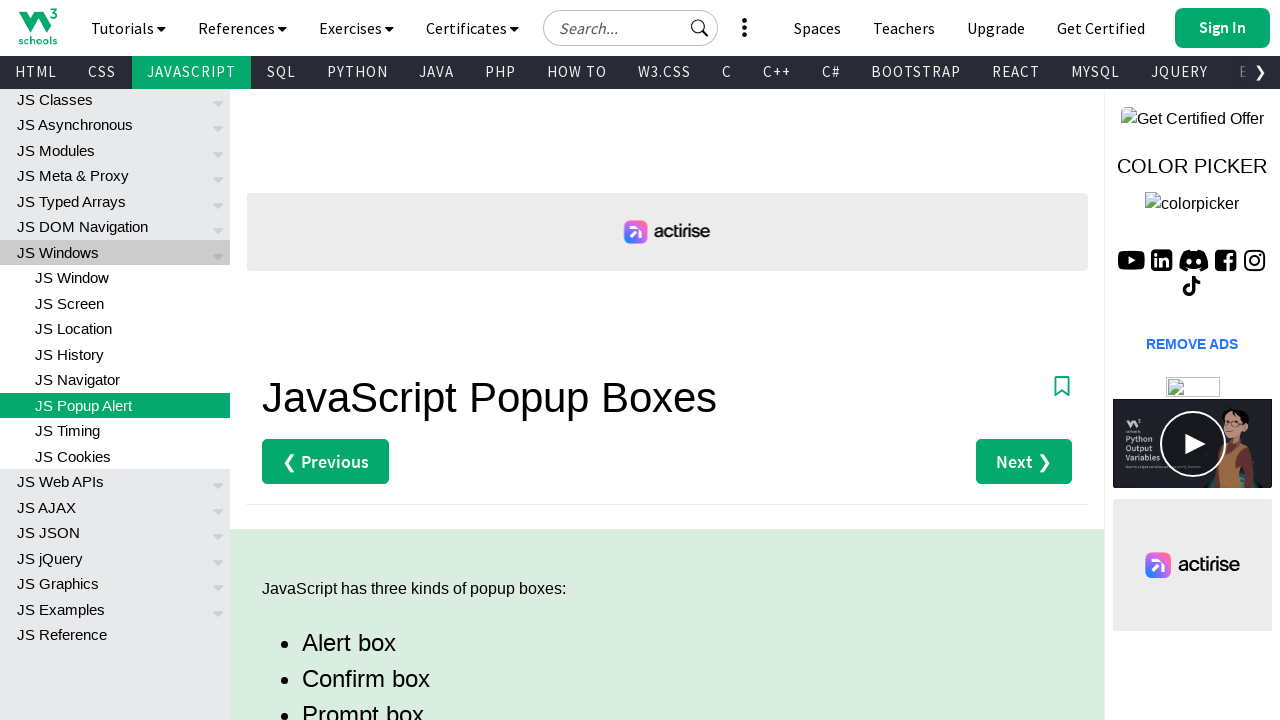

Clicked the third link in main div to open new window at (334, 360) on xpath=//div[@id='main']/descendant::a[position()=3]
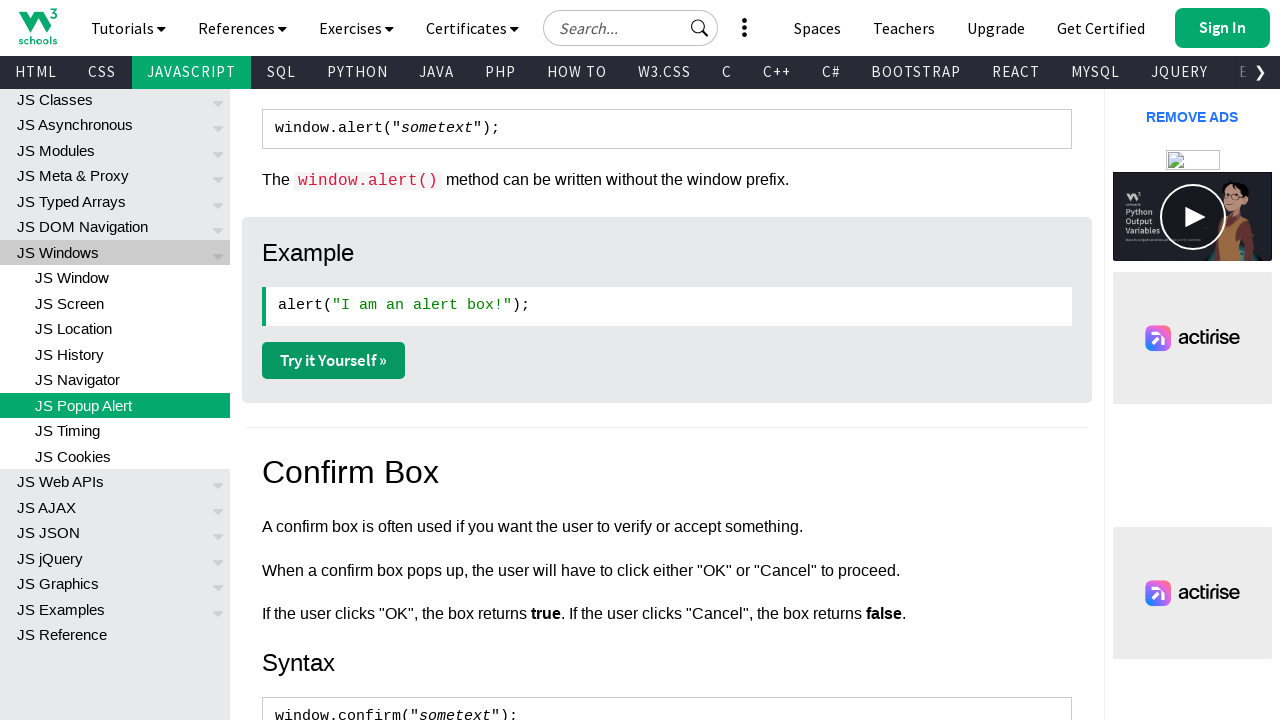

Clicked link again and new page opened at (334, 360) on xpath=//div[@id='main']/descendant::a[position()=3]
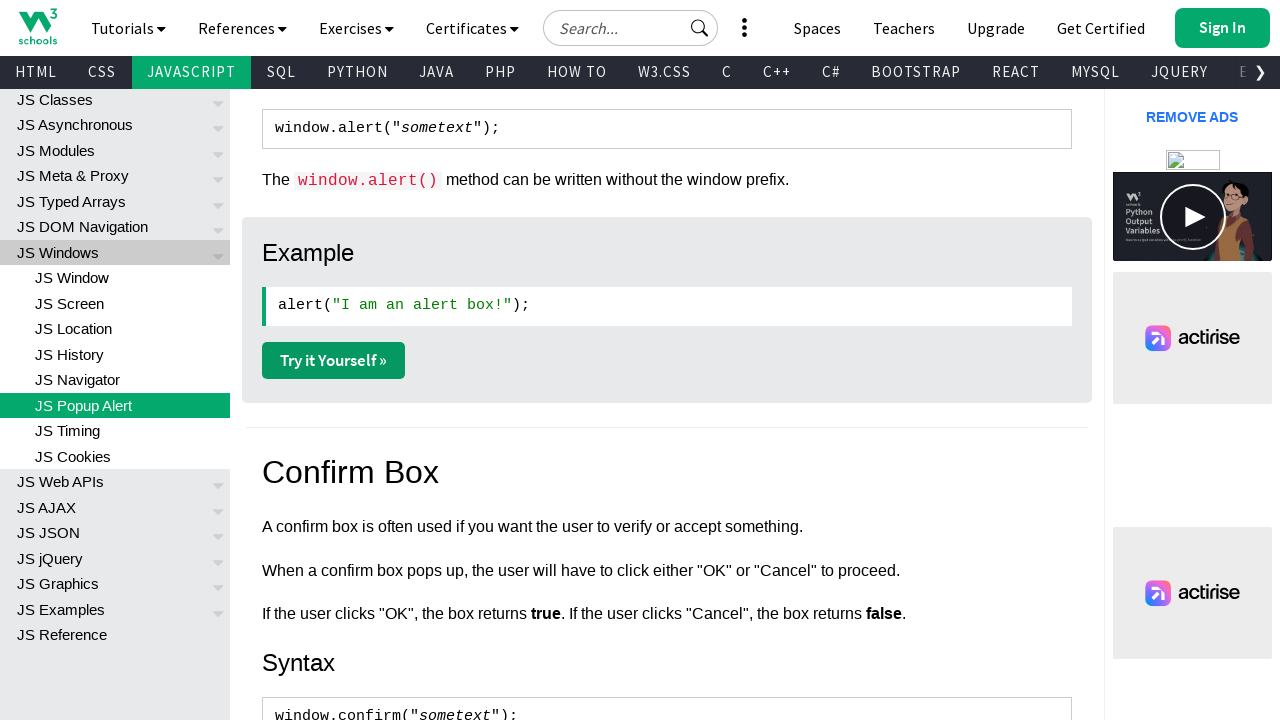

New page loaded completely
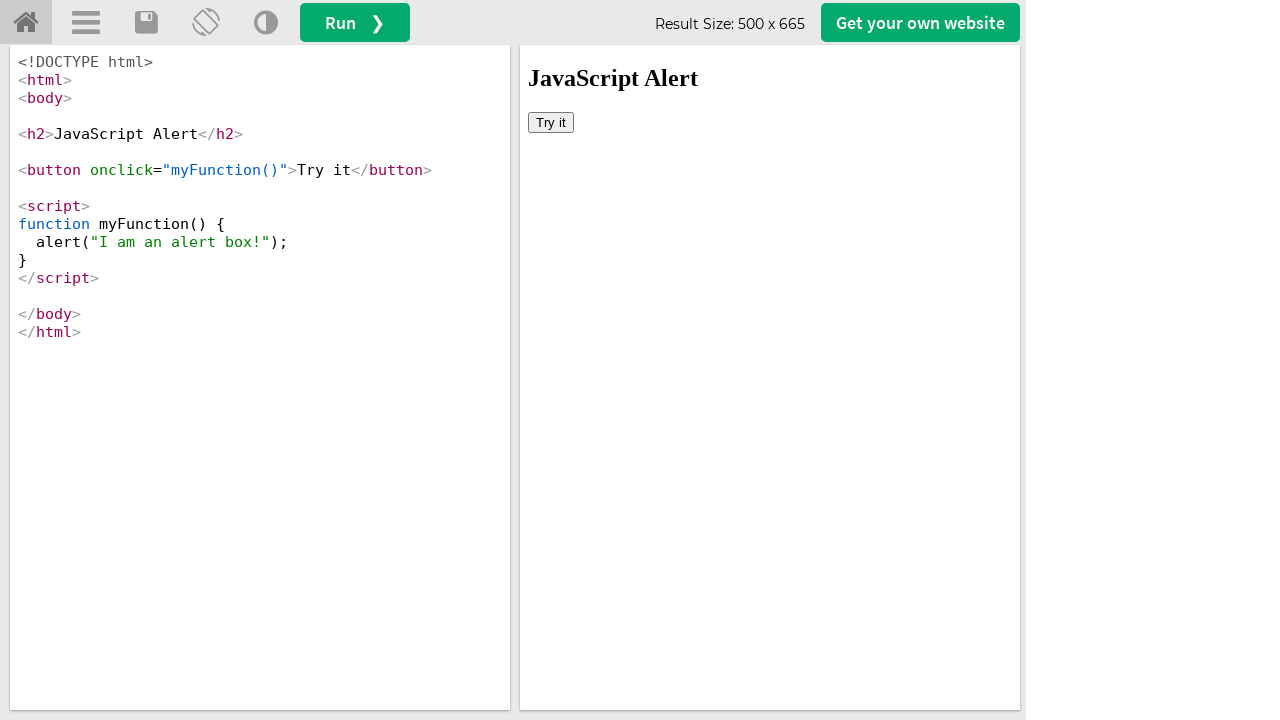

Made textarea visible using JavaScript
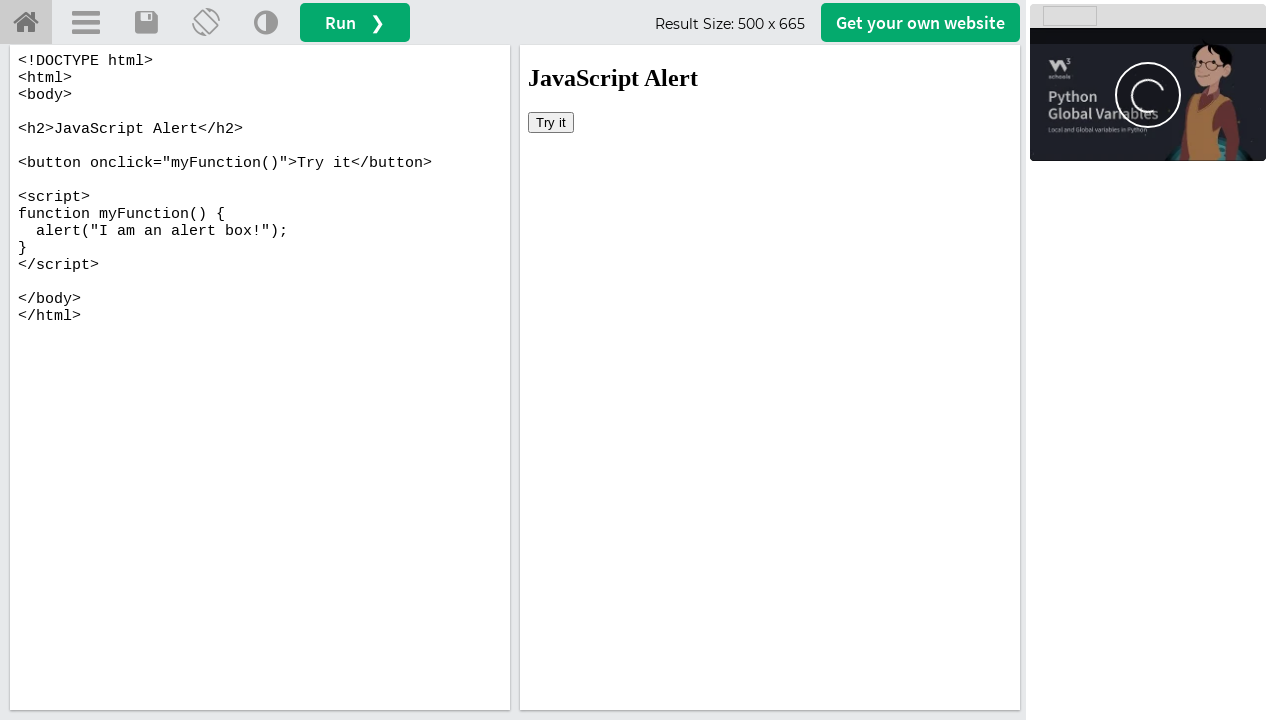

Located iframe with results
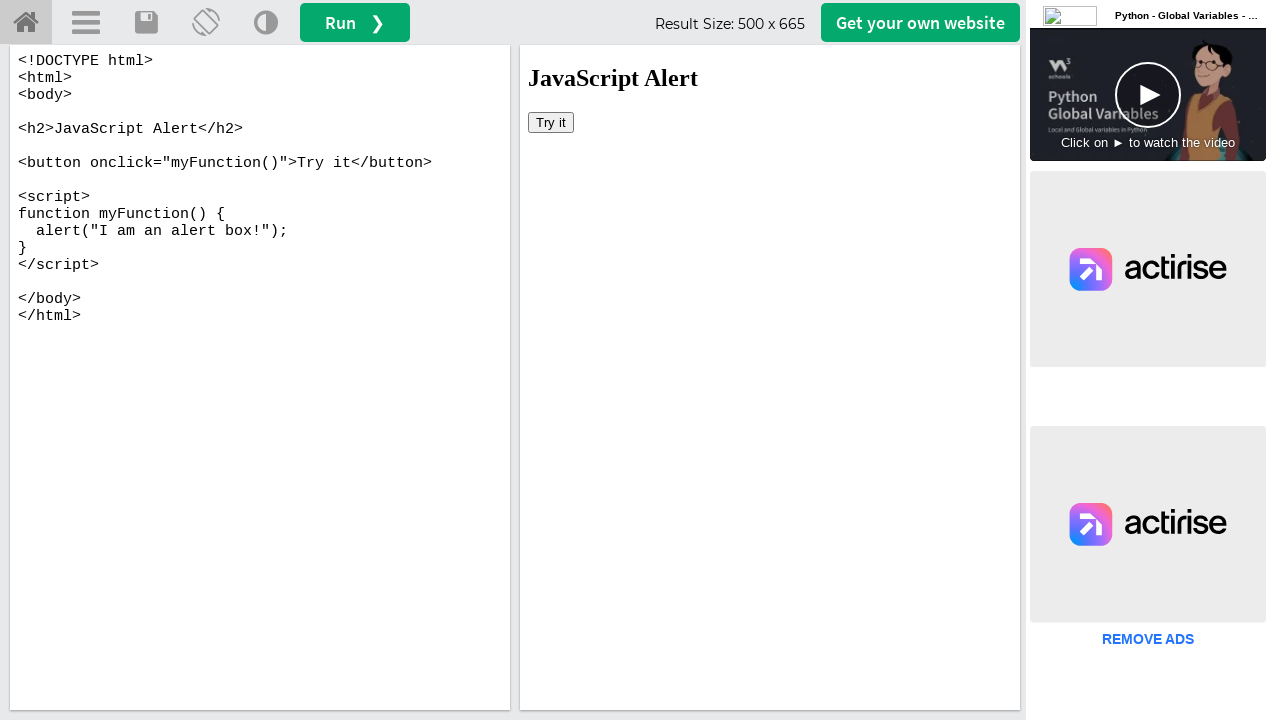

Registered dialog handler to capture and accept alerts
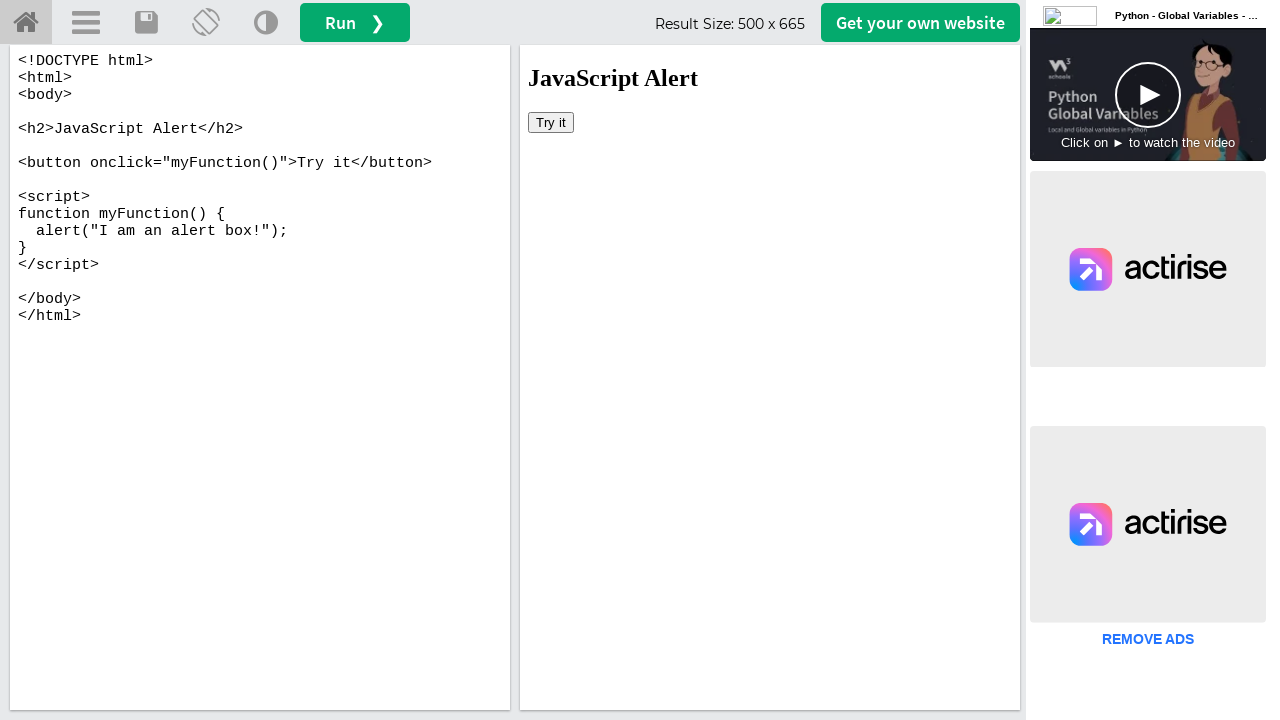

Clicked 'Try it' button to trigger alert at (551, 122) on #iframeResult >> internal:control=enter-frame >> xpath=//button[text()='Try it']
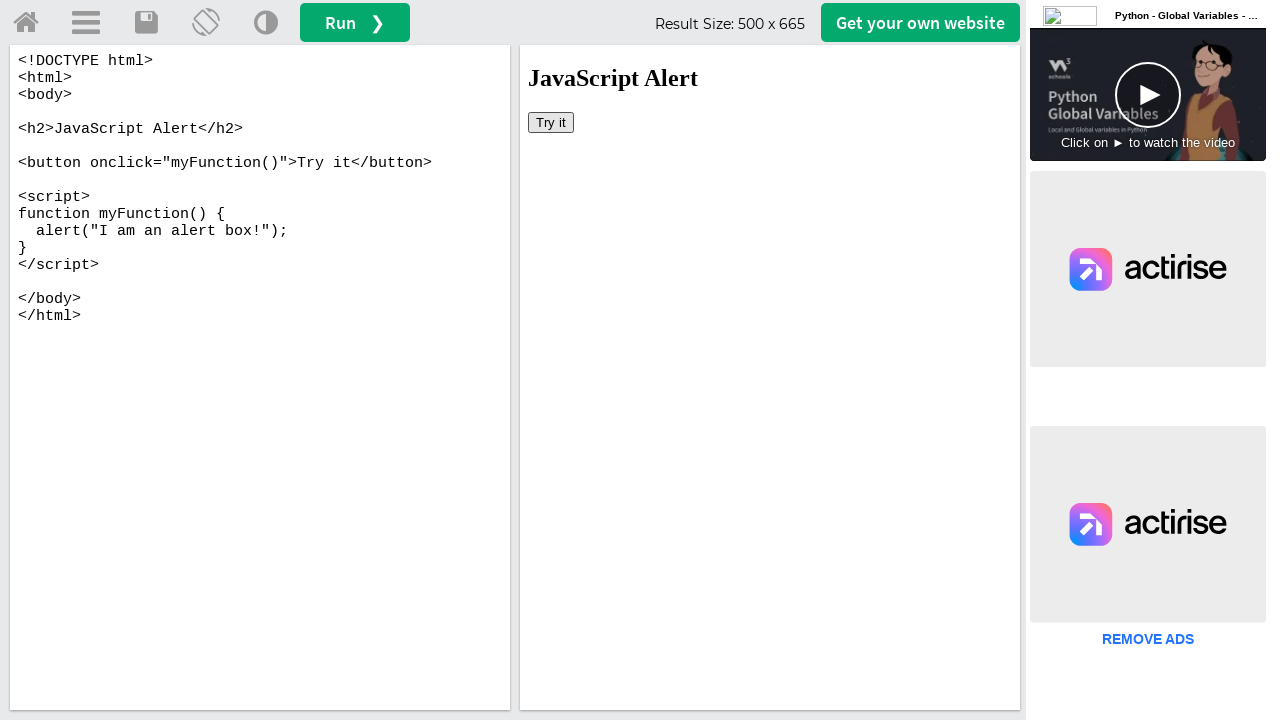

Waited for alert dialog to be handled
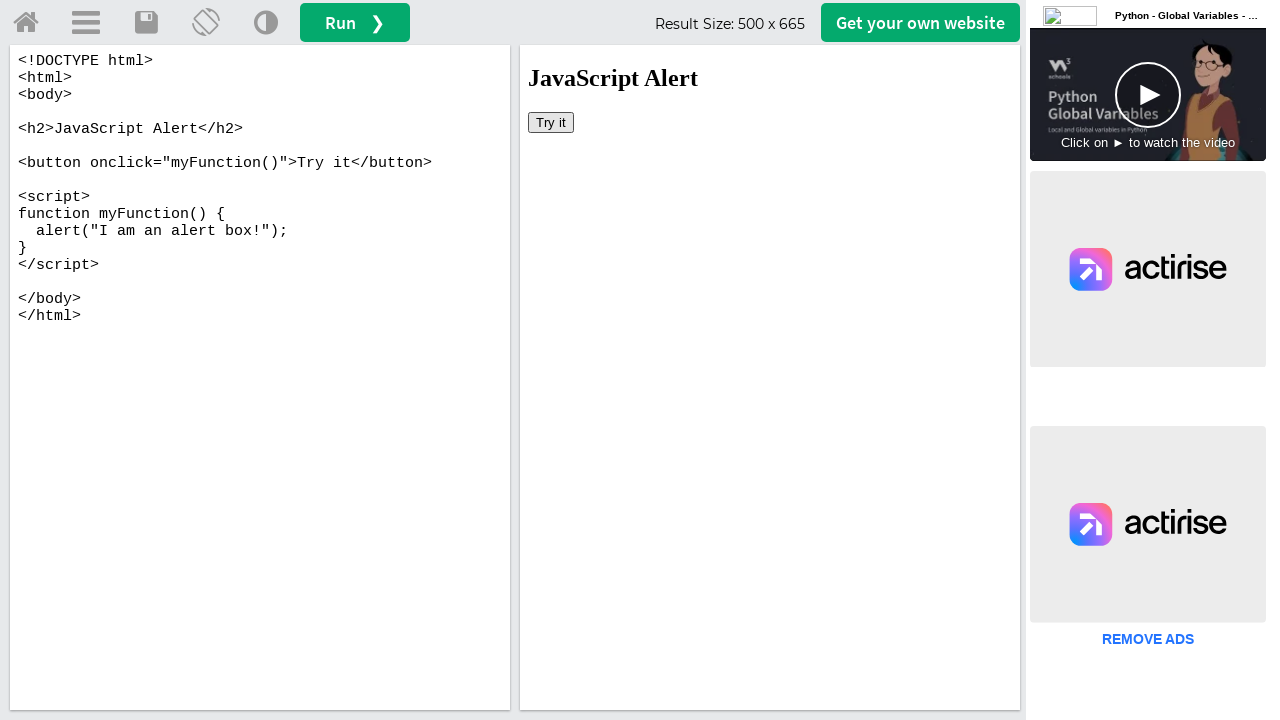

Filled textarea with captured alert text: 'I am an alert box!' on #textareaCode
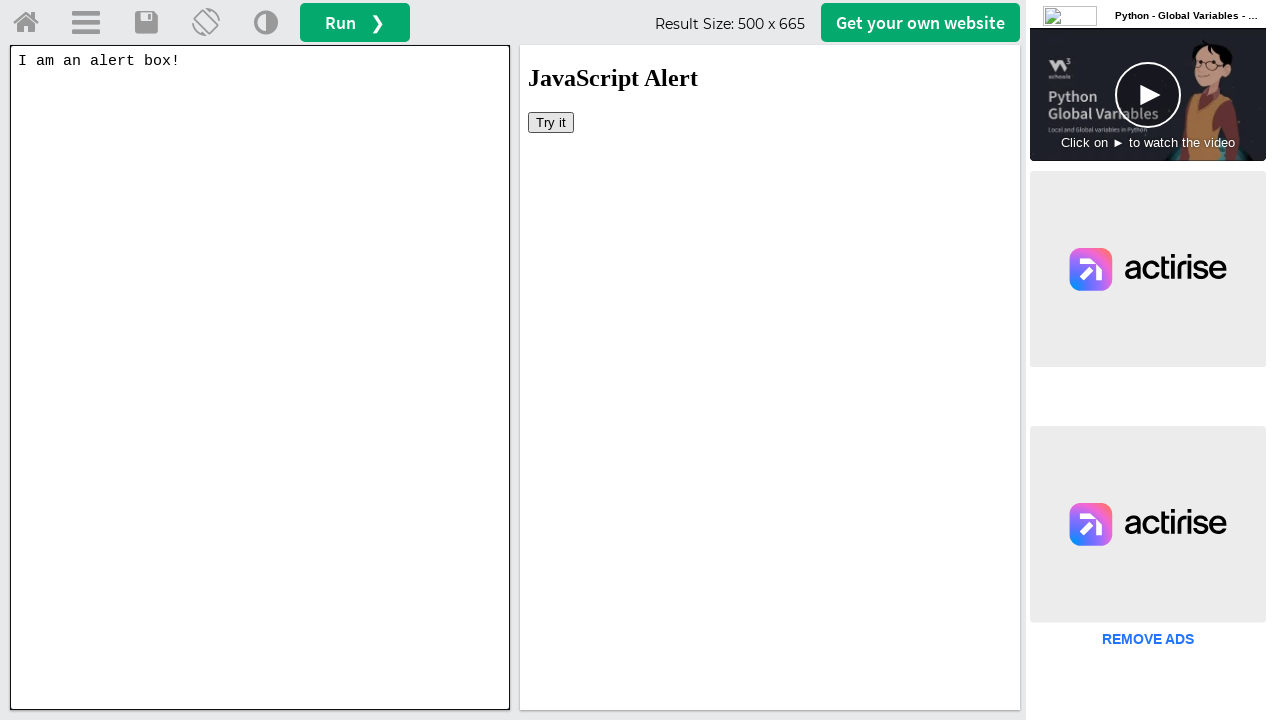

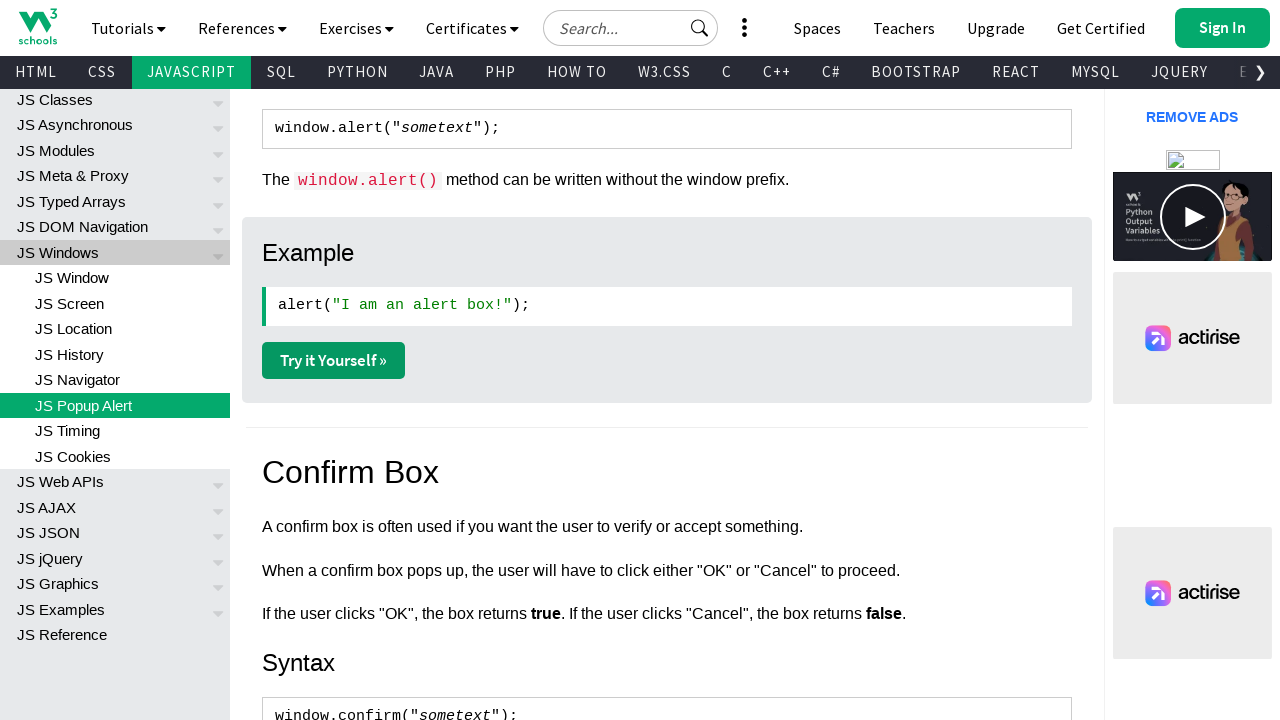